Tests checkbox functionality by verifying checkbox count, selection state, and toggling a checkbox

Starting URL: https://rahulshettyacademy.com/dropdownsPractise/

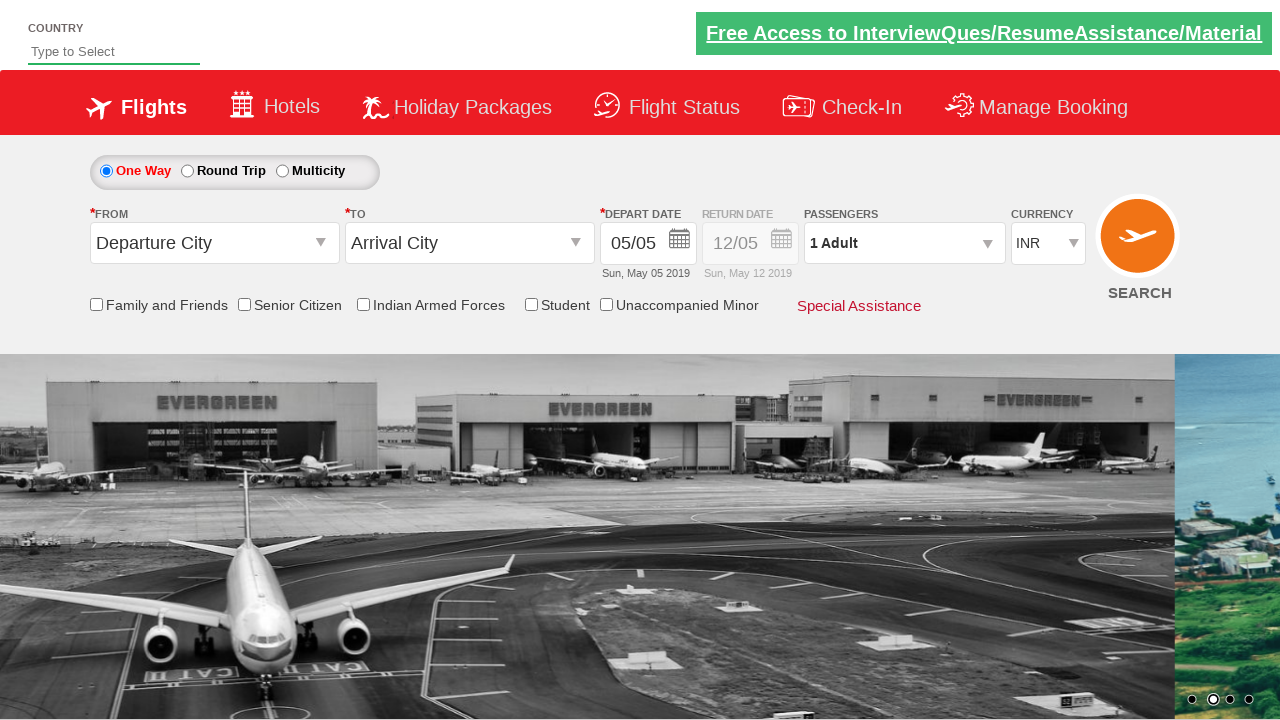

Counted all checkboxes on the page
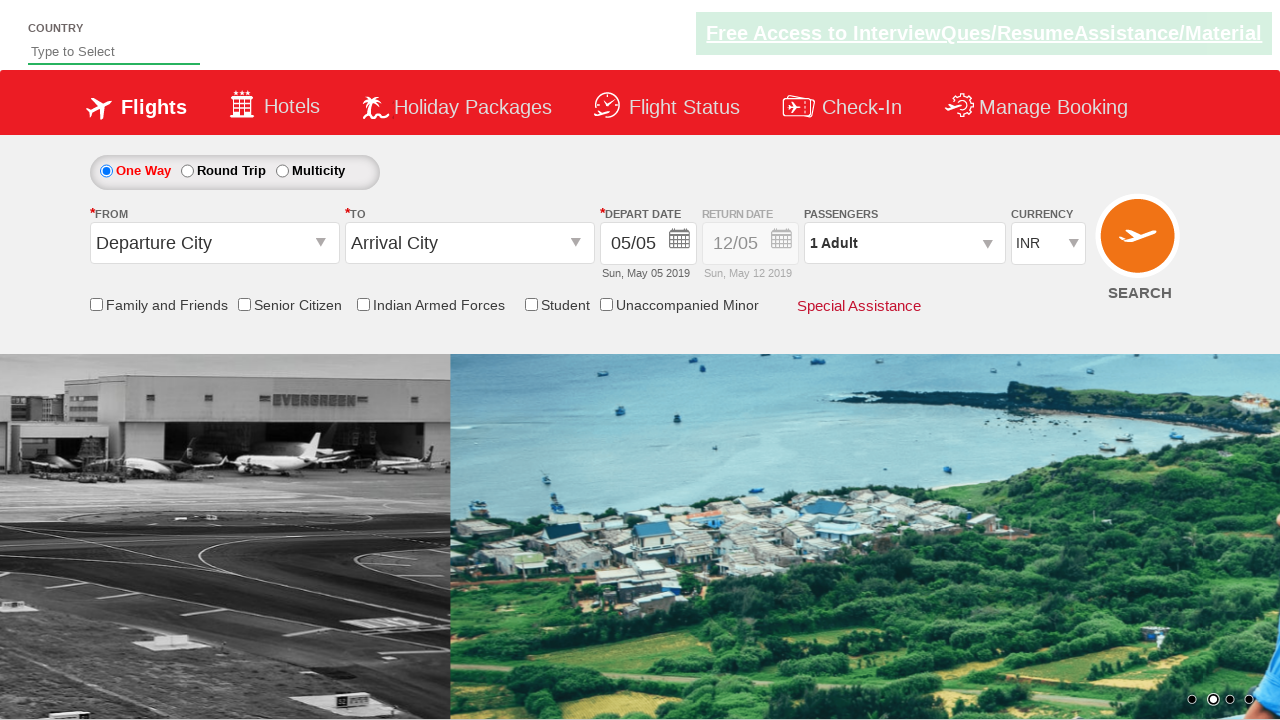

Checked initial state of Friends & Family checkbox
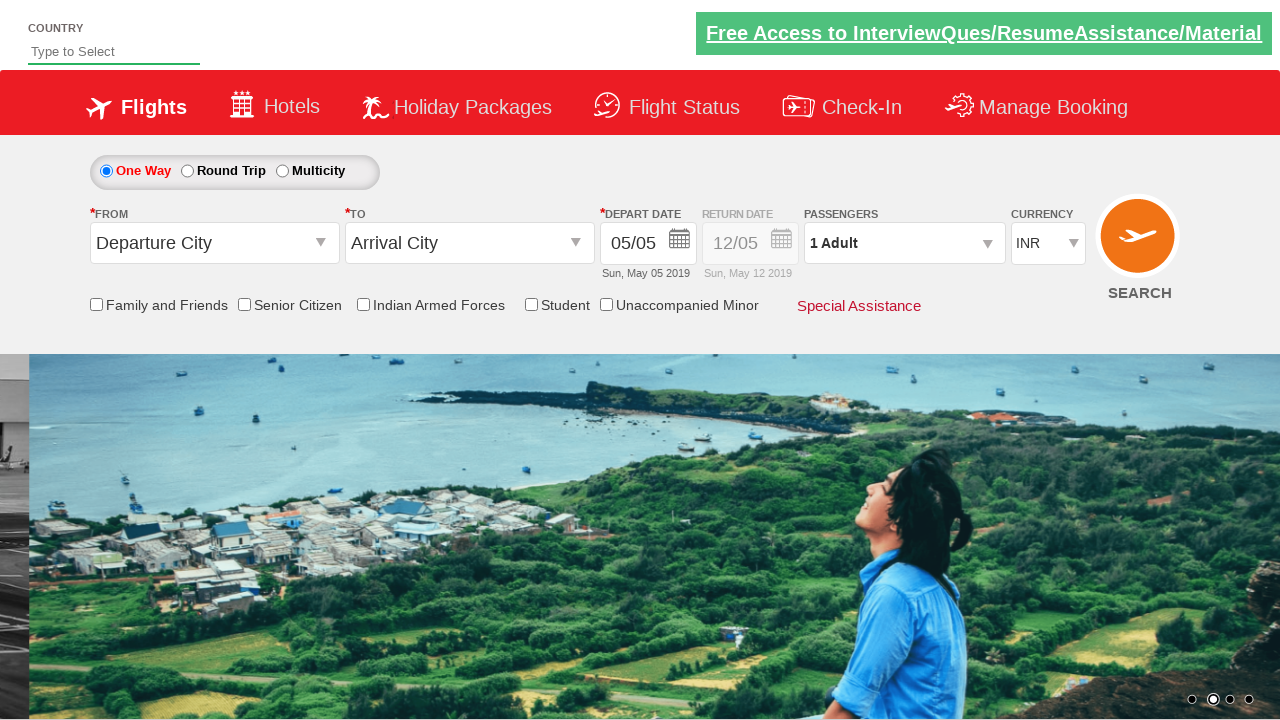

Clicked Friends & Family checkbox to toggle its state at (96, 304) on #ctl00_mainContent_chk_friendsandfamily
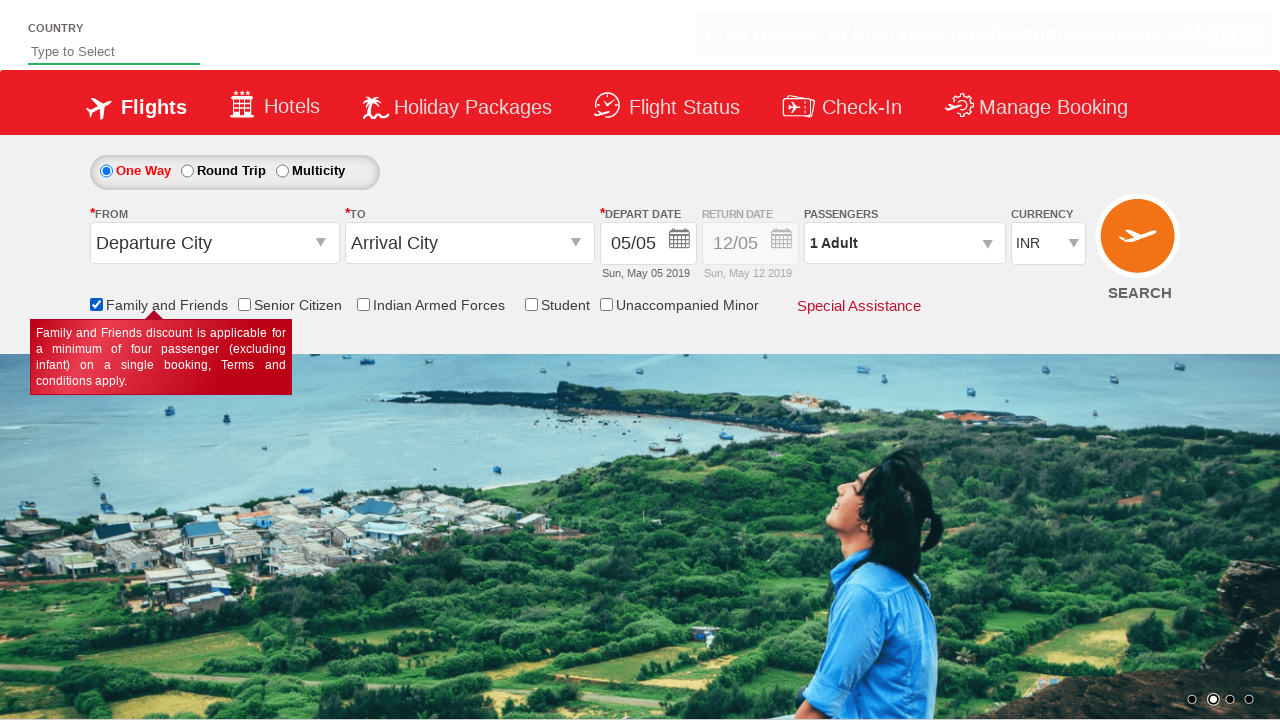

Verified Friends & Family checkbox state after clicking
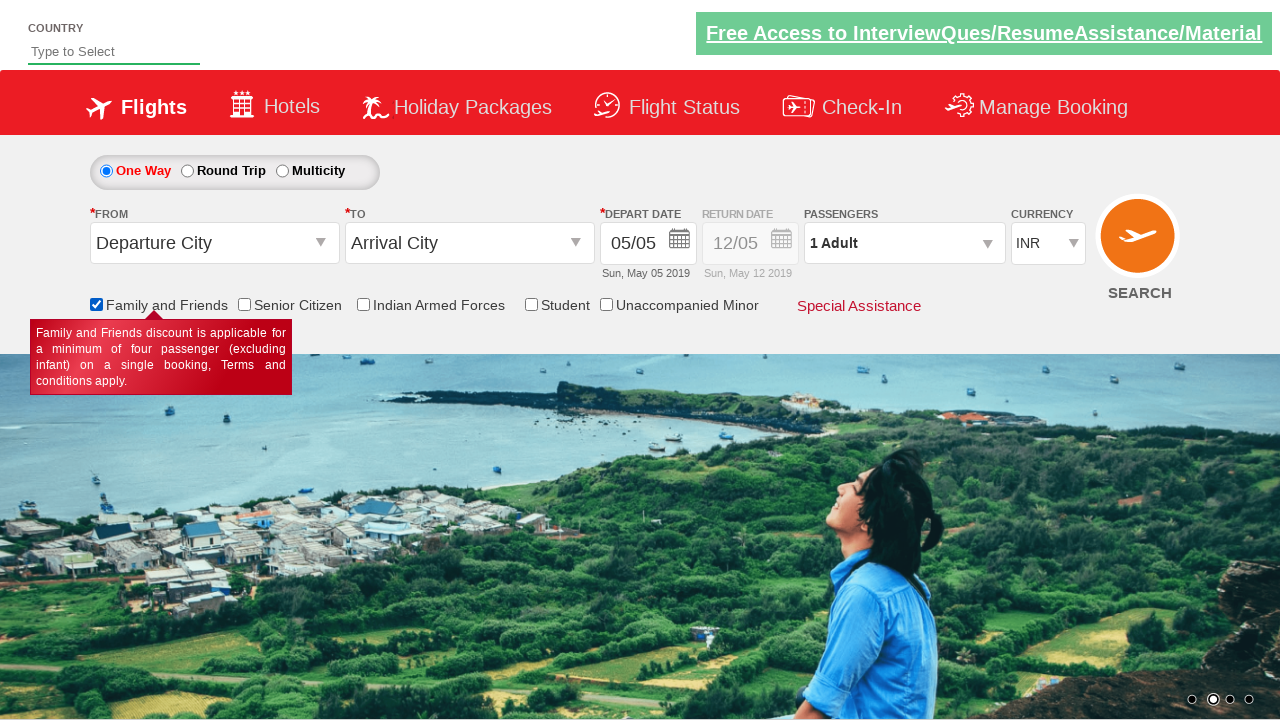

Verified total checkbox count remains the same
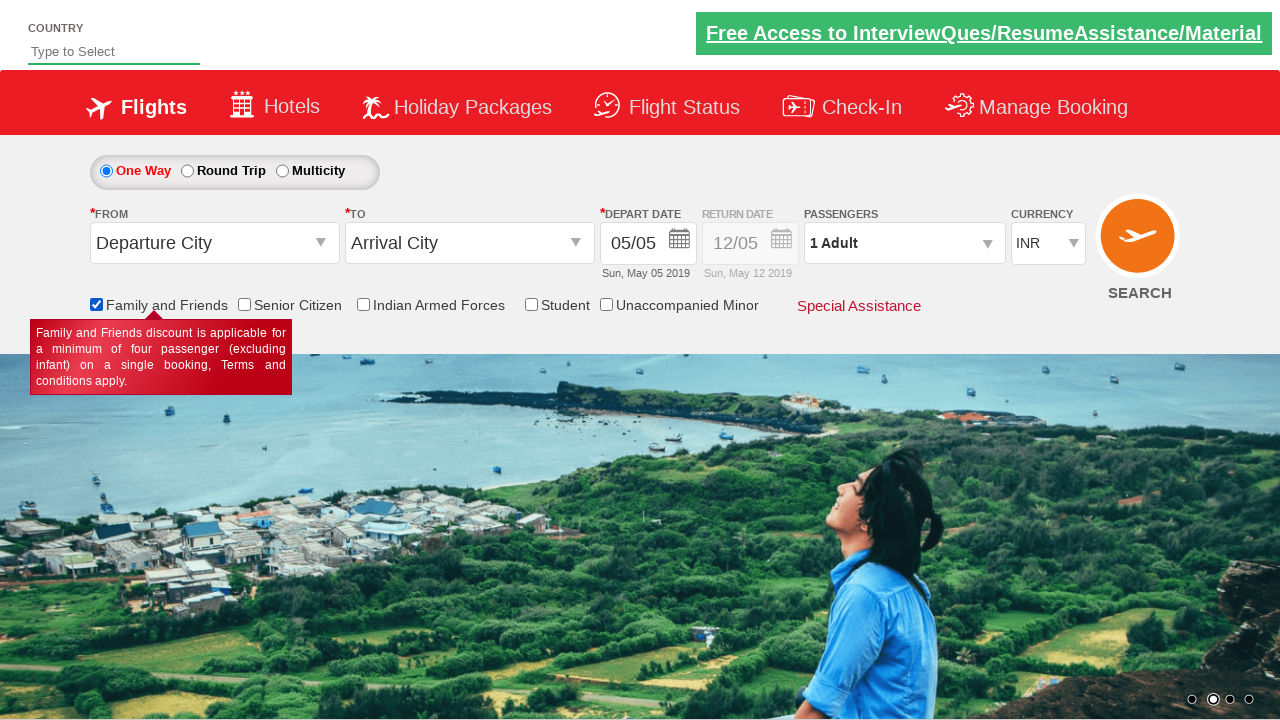

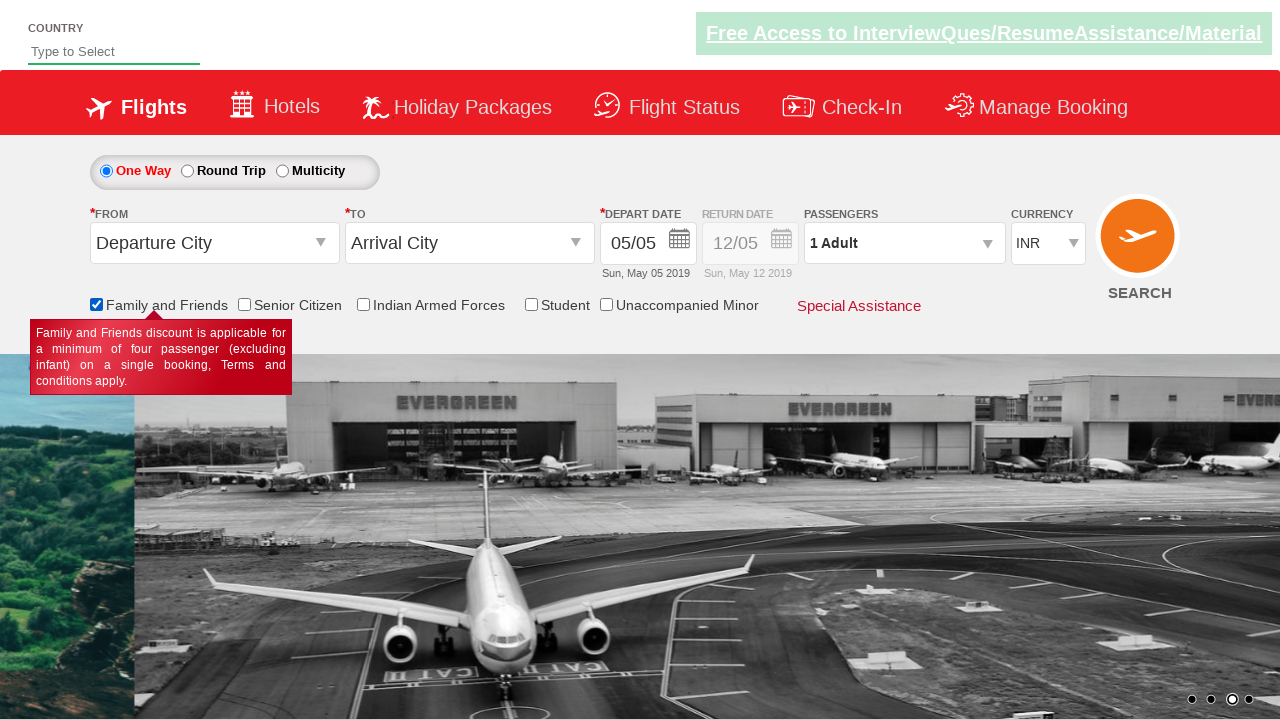